Tests keyboard input events on a training page by sending key combinations including typing 'T' and using keyboard shortcuts

Starting URL: https://v1.training-support.net/selenium/input-events

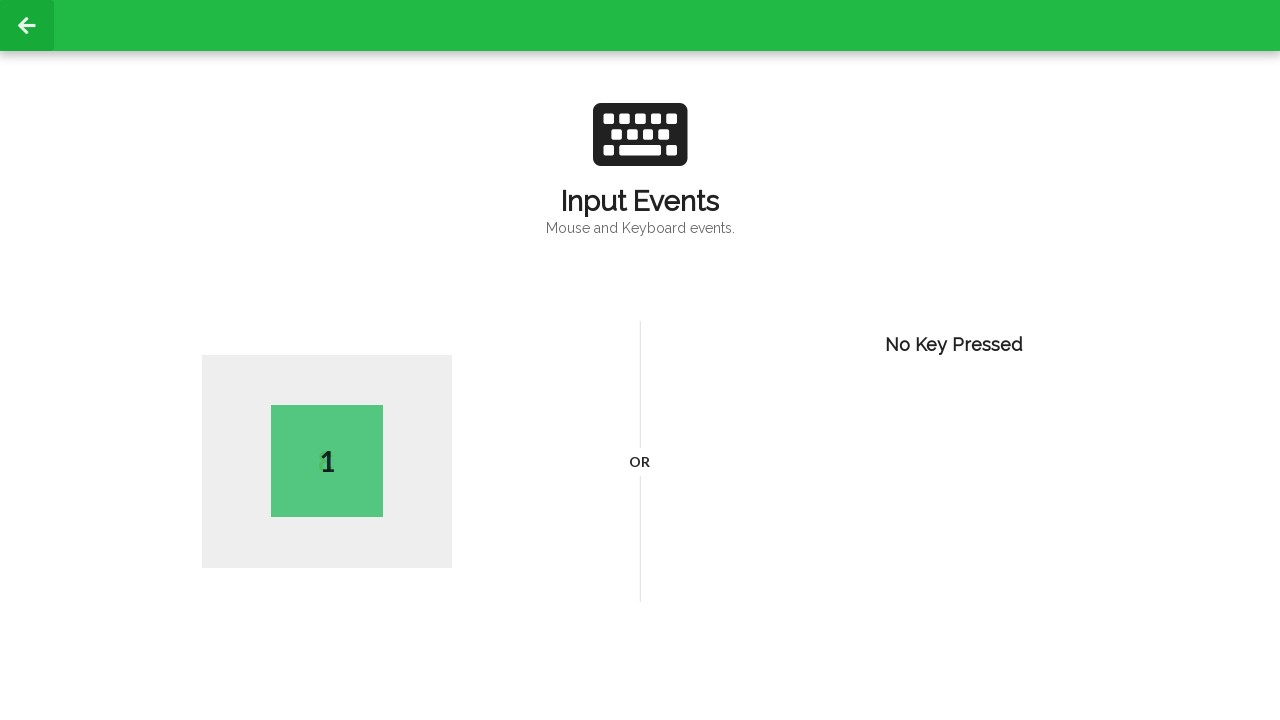

Located cube wrapper element with ID 'wrapD3Cube'
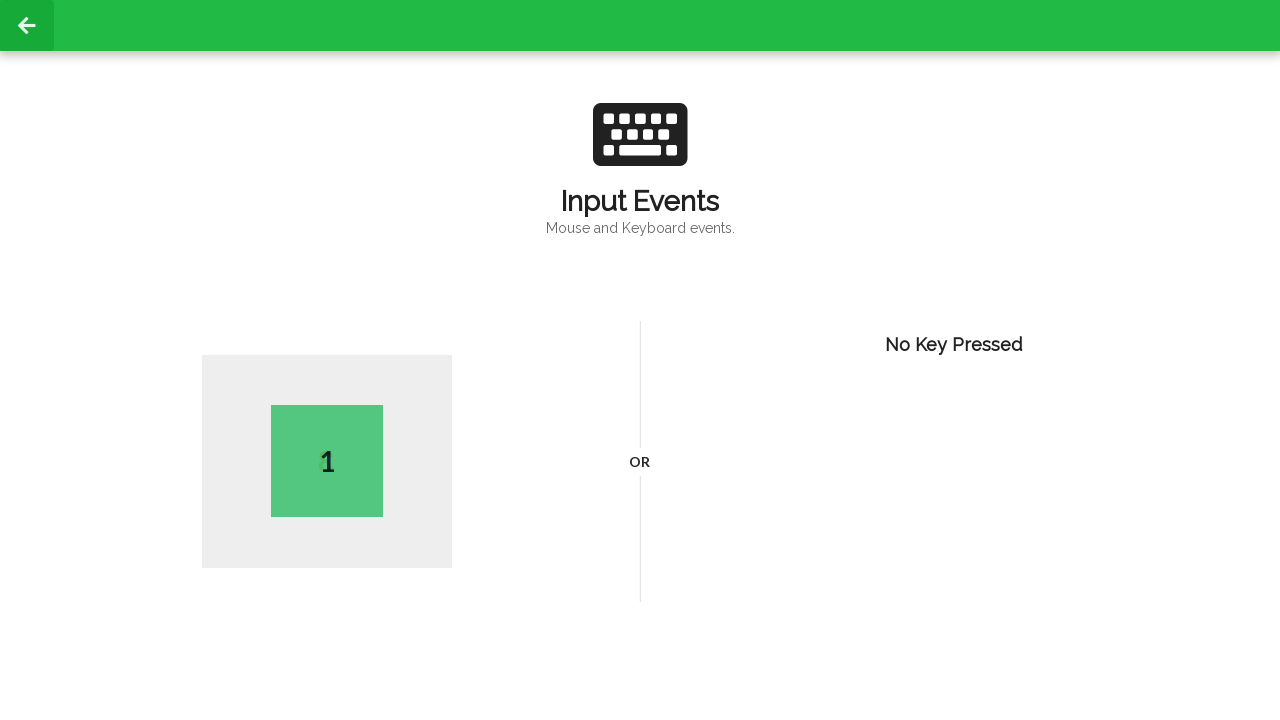

Typed 'T' character using keyboard input
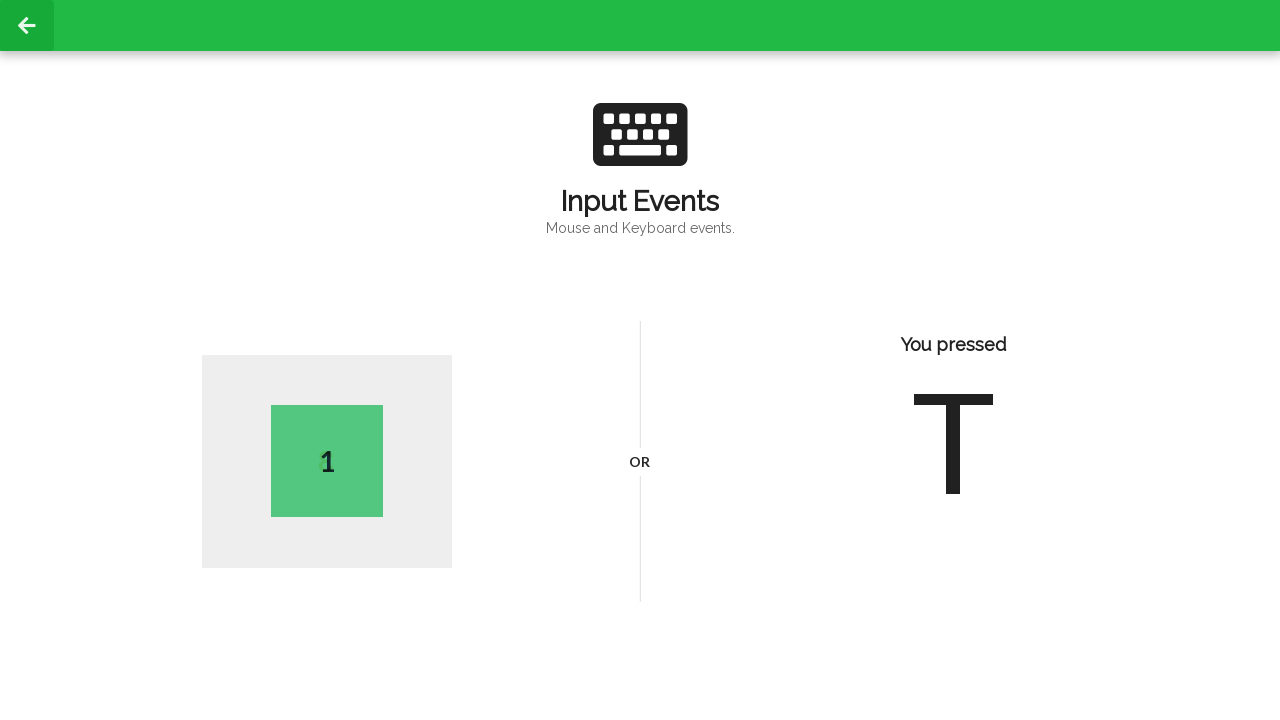

Pressed Ctrl+A to select all content
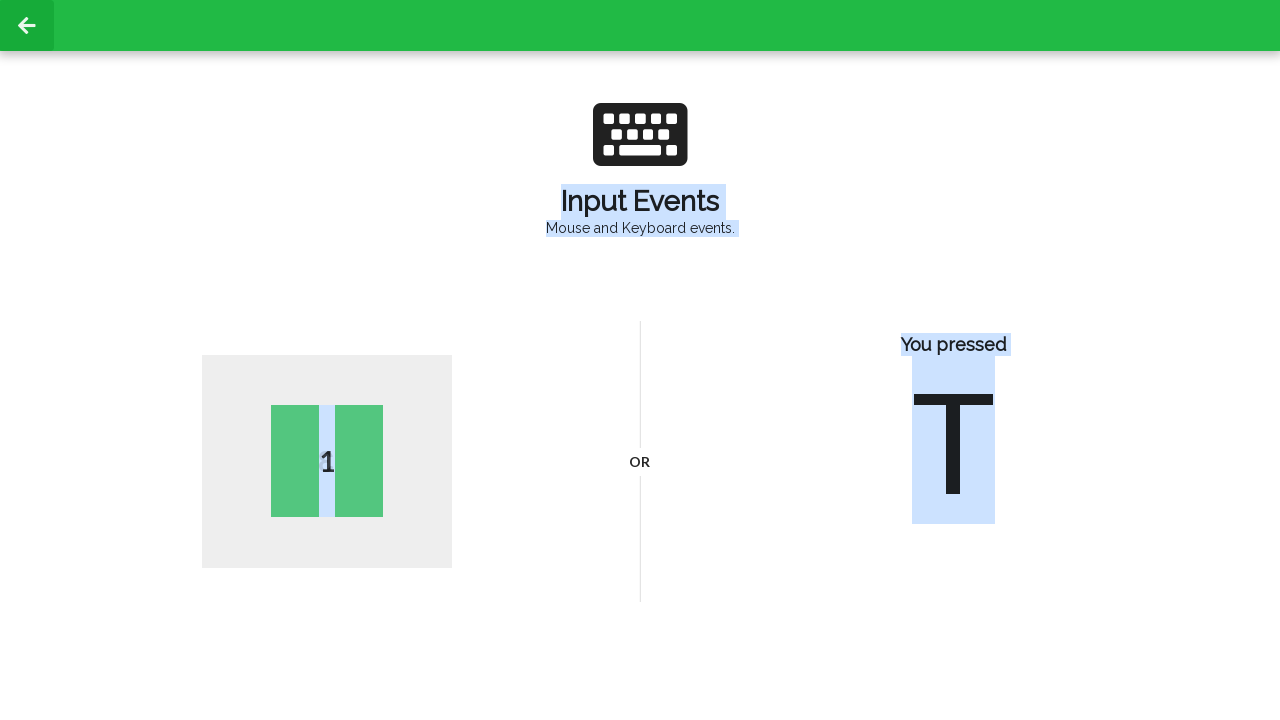

Pressed Ctrl+C to copy selected content
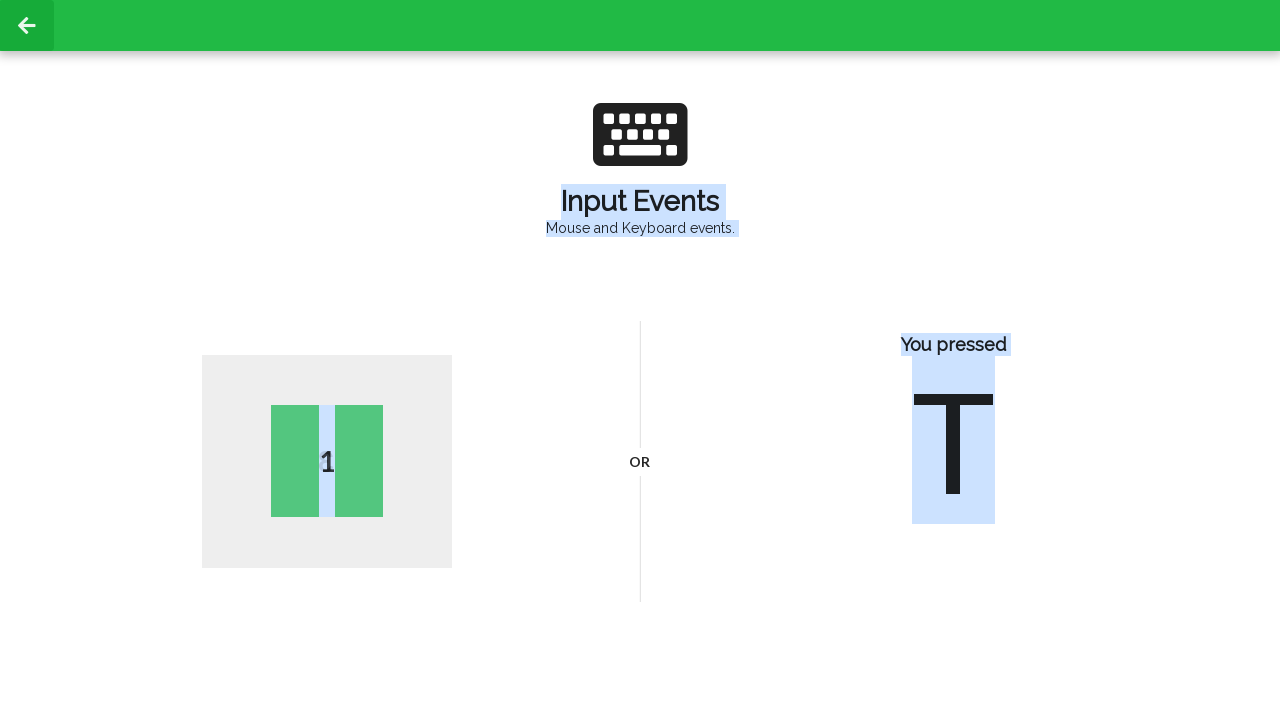

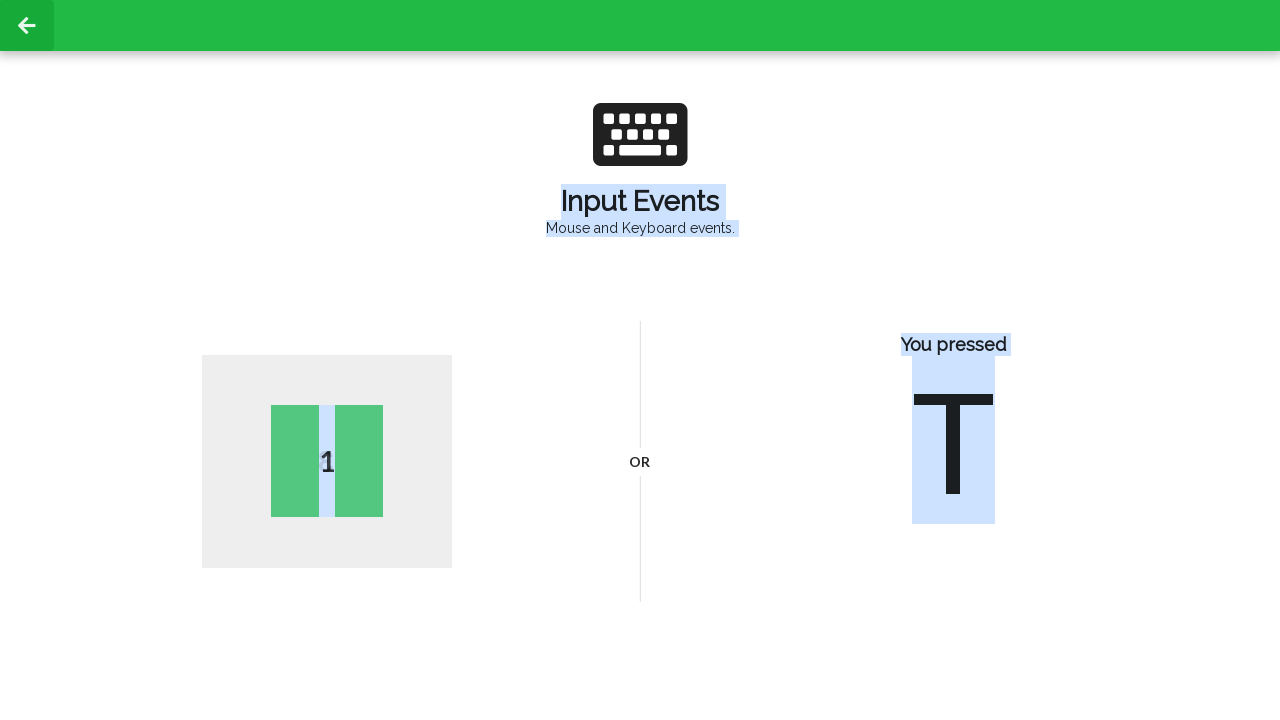